Tests clicking a button that triggers a JS Prompt dialog, leaving it empty and dismissing with Cancel

Starting URL: http://the-internet.herokuapp.com/javascript_alerts

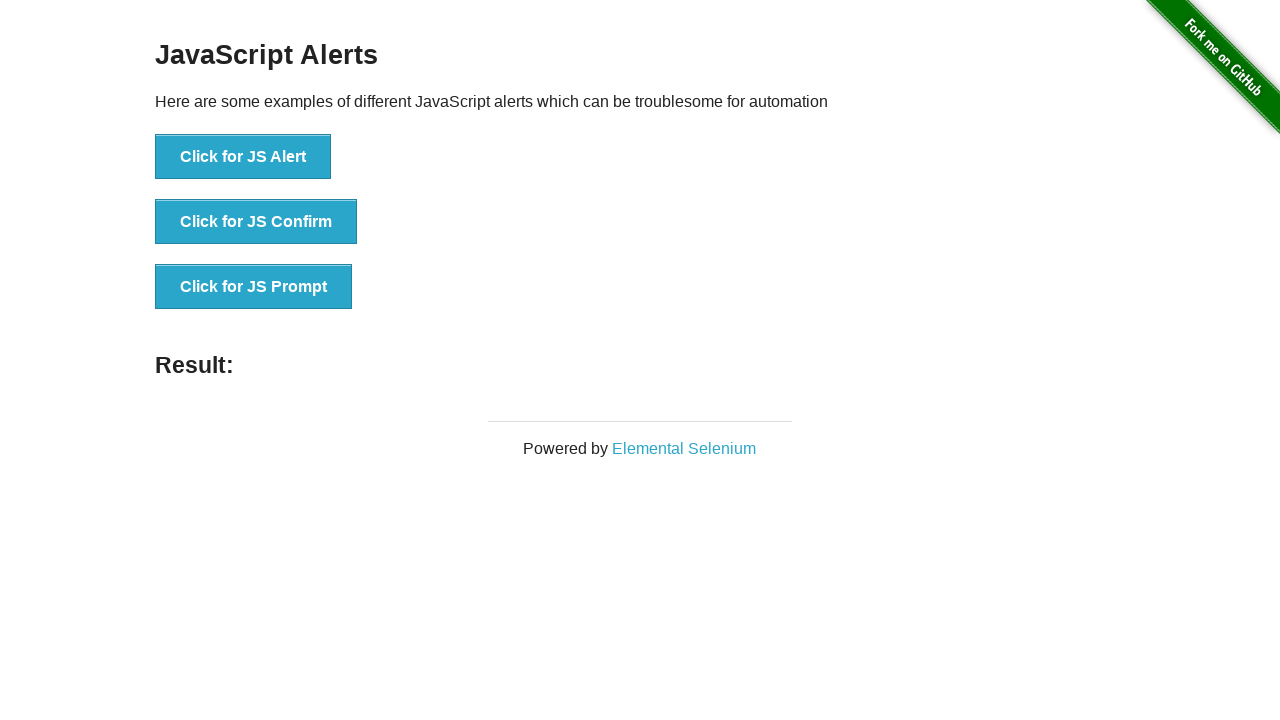

Set up dialog handler to dismiss prompt with Cancel
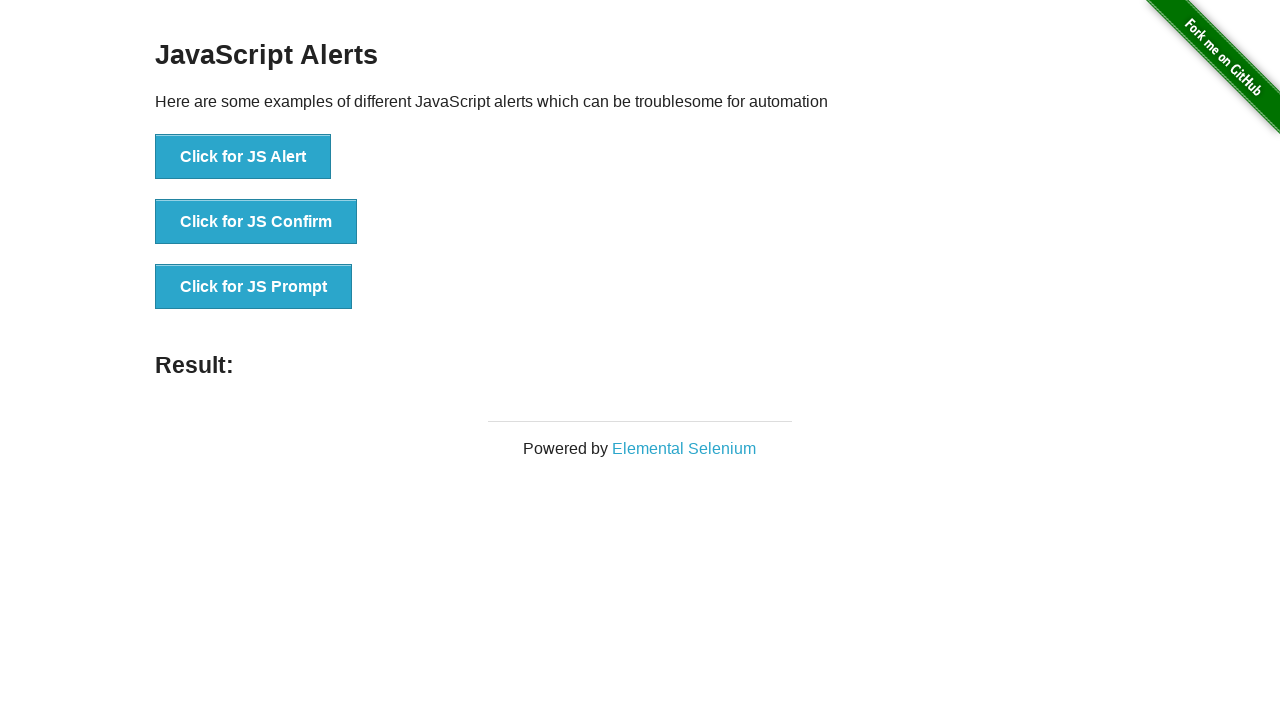

Clicked the JS Prompt button at (254, 287) on xpath=//*[@id="content"]/div/ul/li[3]/button
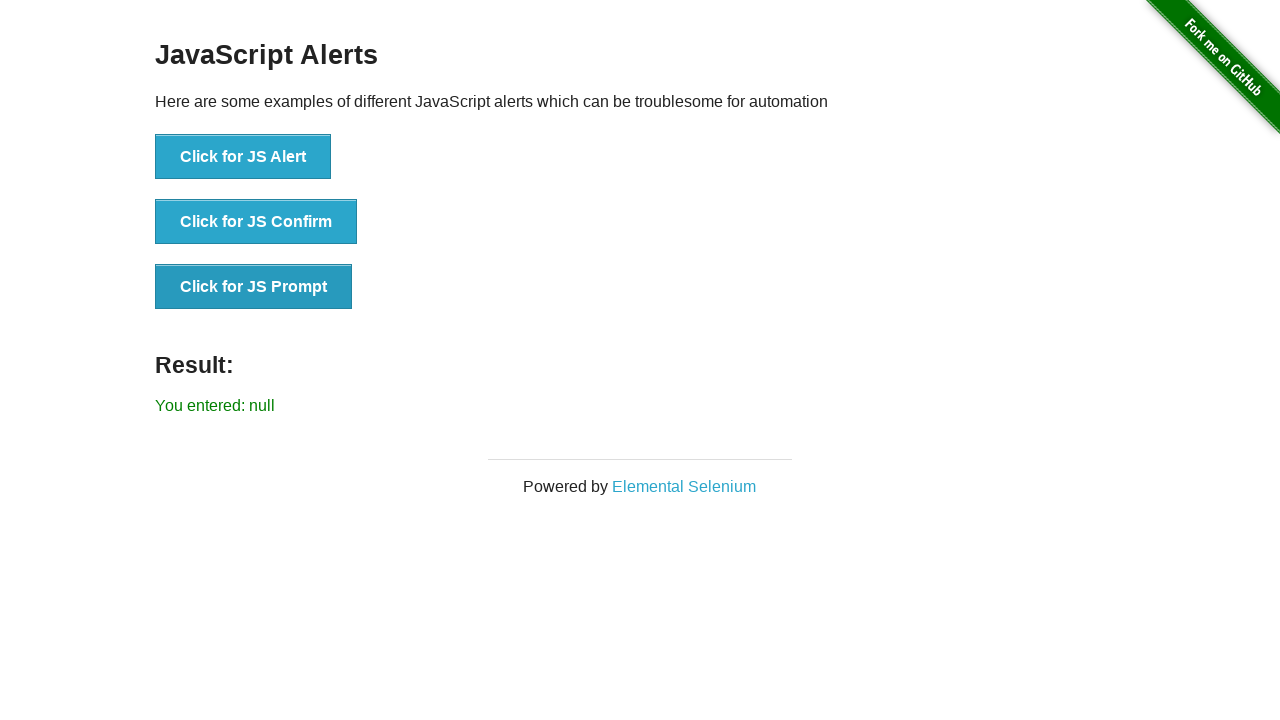

Result message appeared after dismissing empty prompt with Cancel
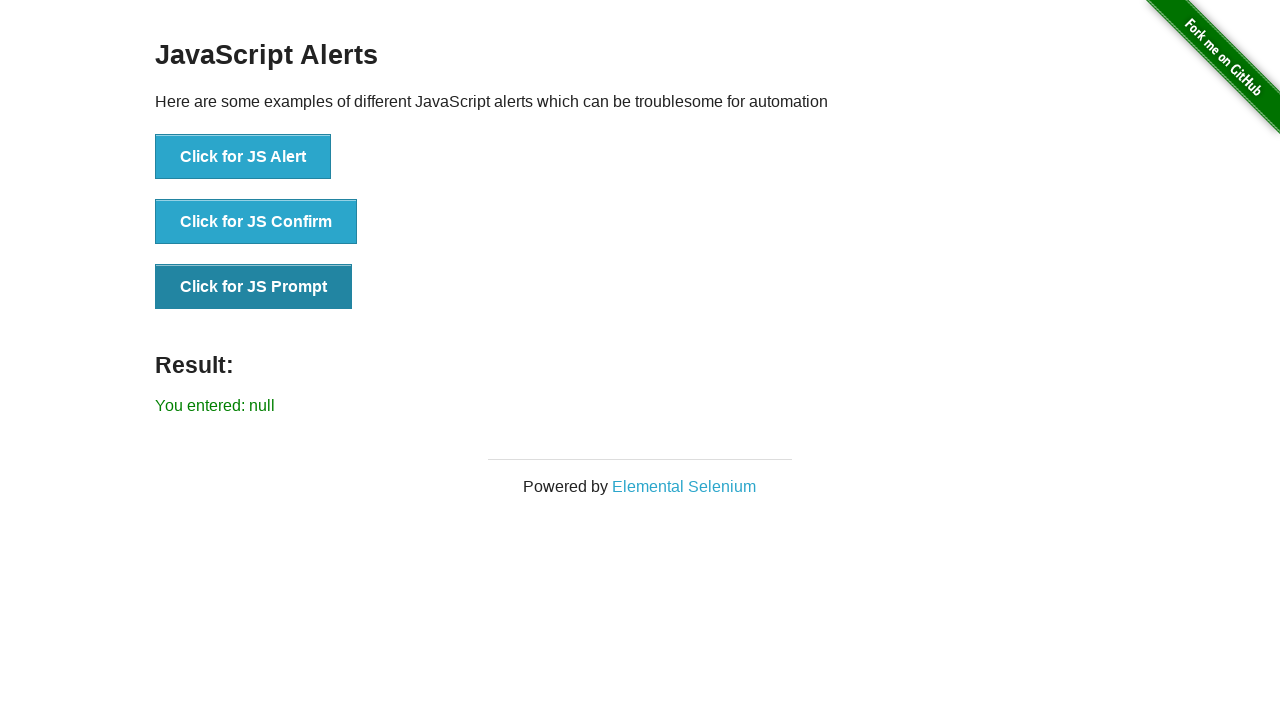

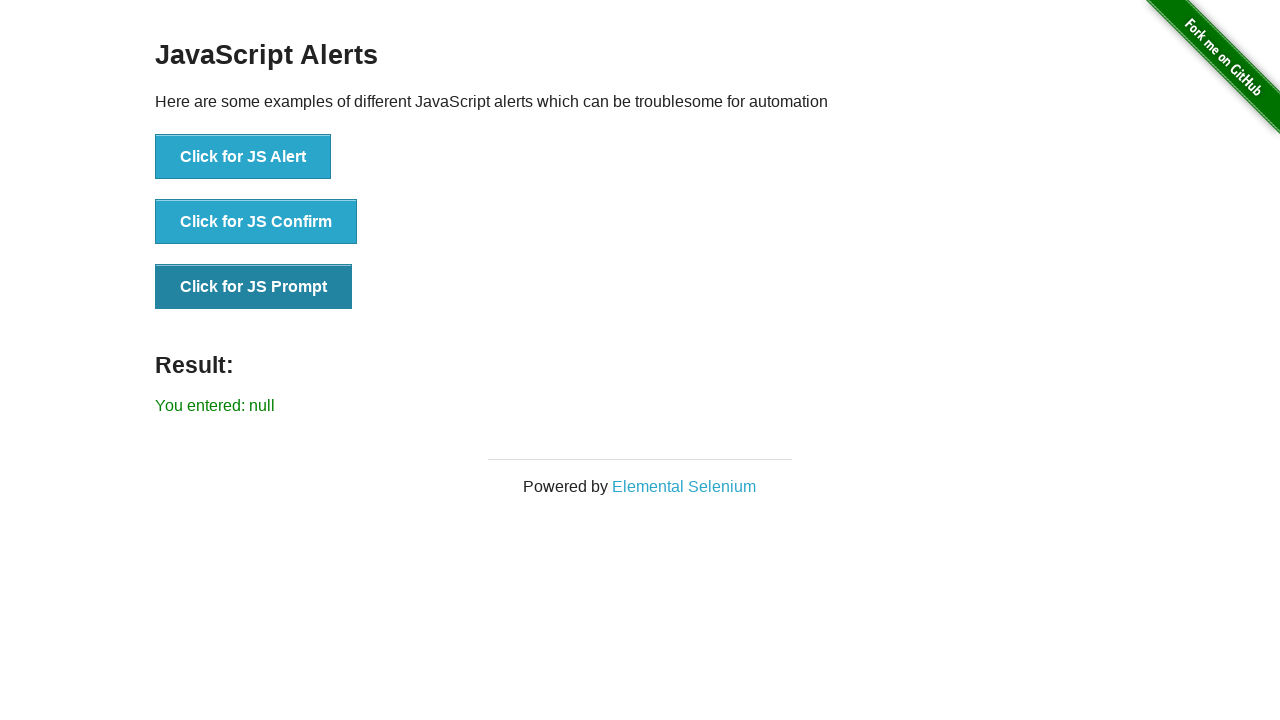